Runs the Speedometer 2.0 browser benchmark by navigating to the benchmark page and clicking the start button to begin the test.

Starting URL: https://browserbench.org/Speedometer2.0/

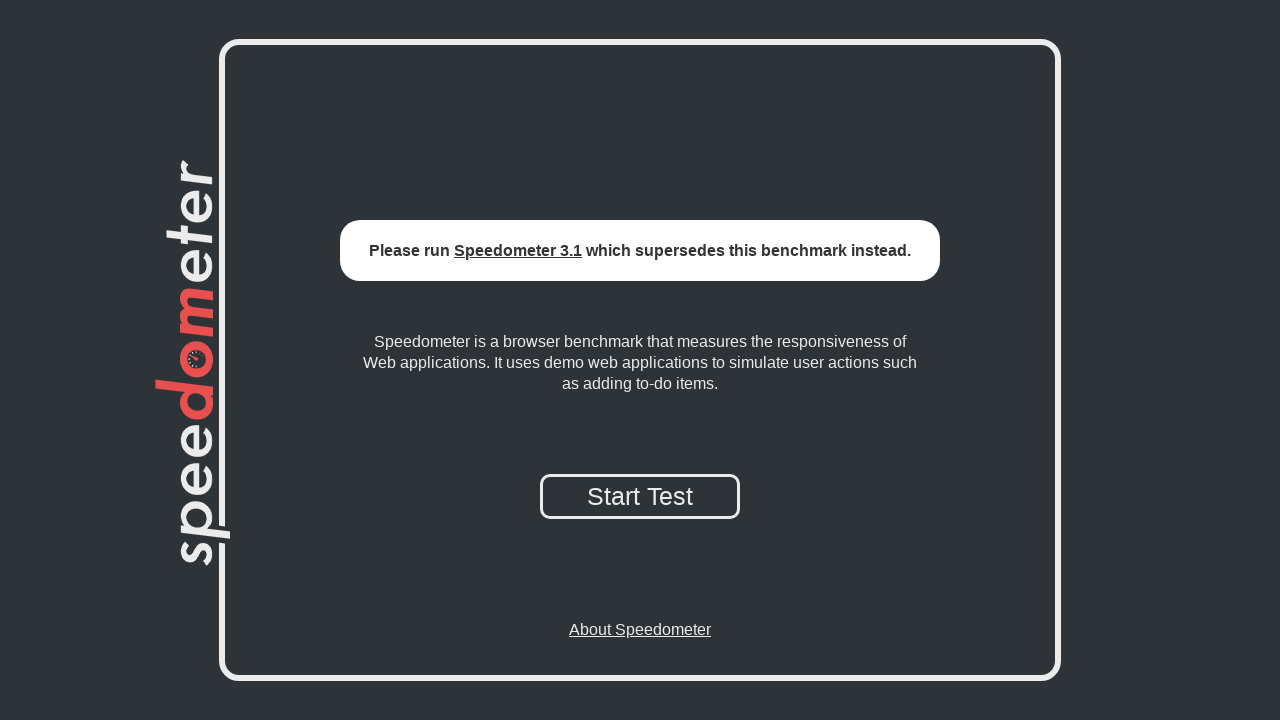

Navigated to Speedometer 2.0 benchmark page
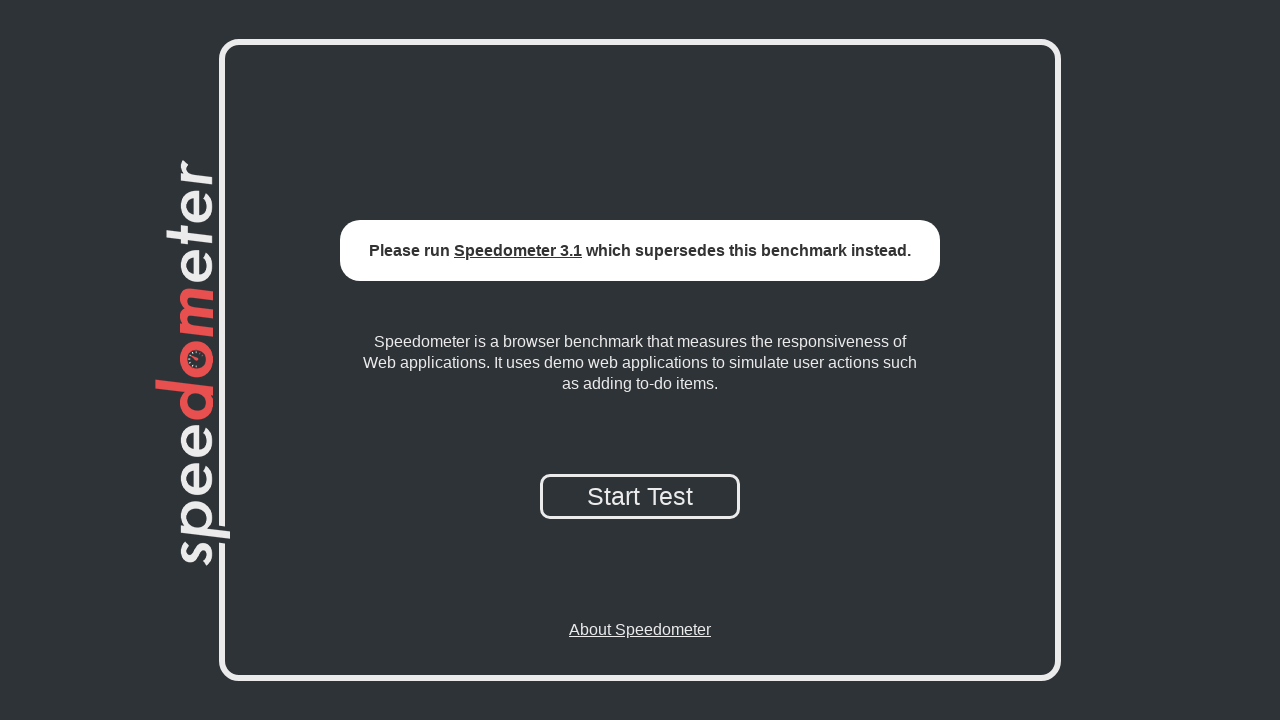

Start button element loaded and ready
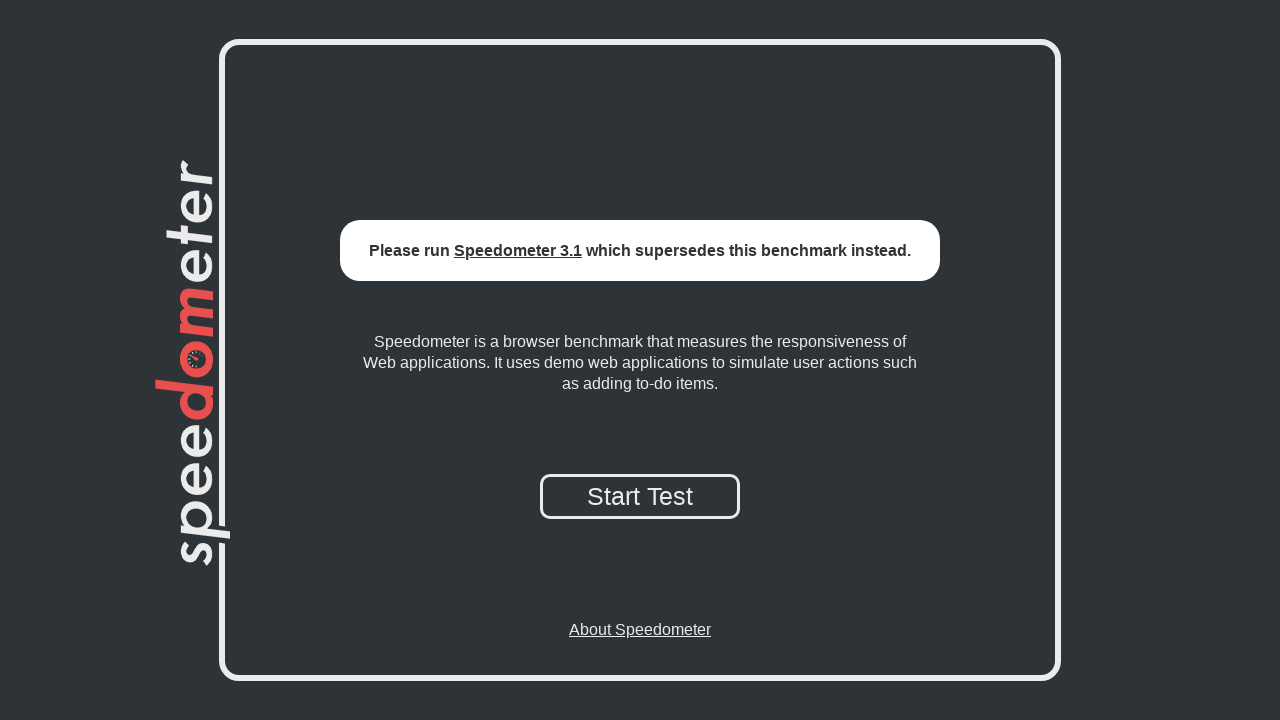

Clicked start button to begin Speedometer 2.0 benchmark
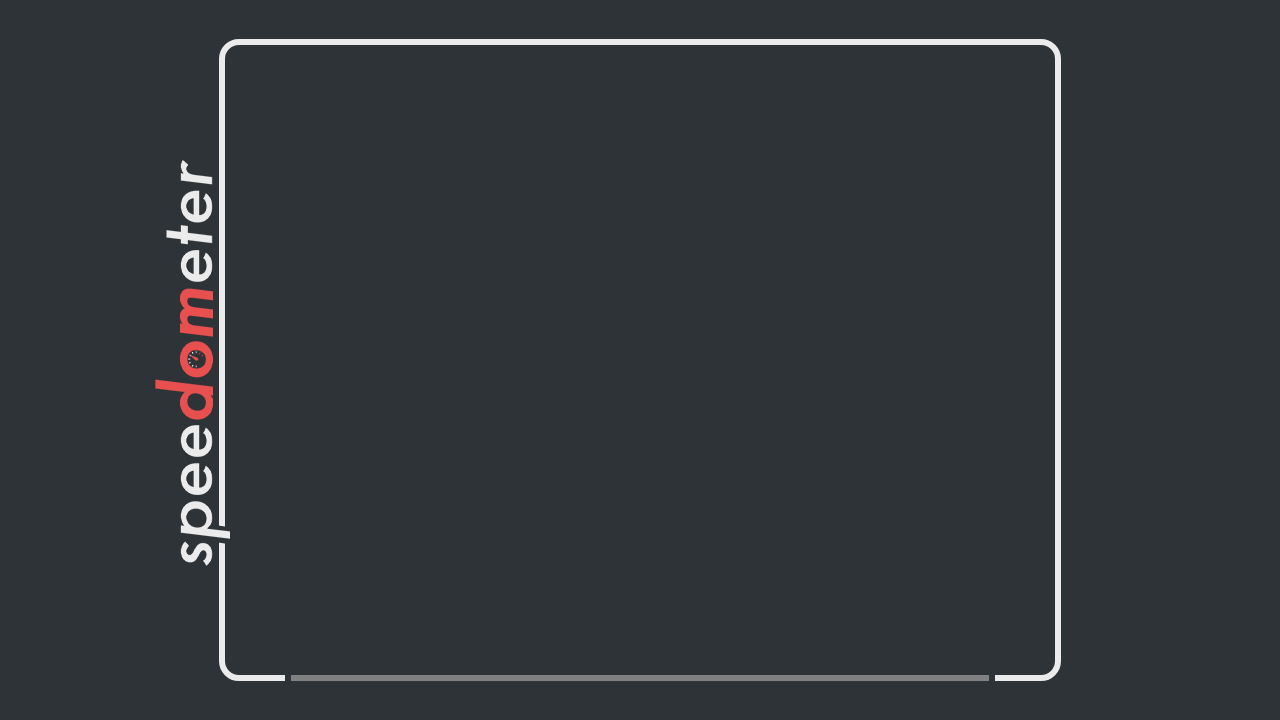

Benchmark completed after 60 seconds
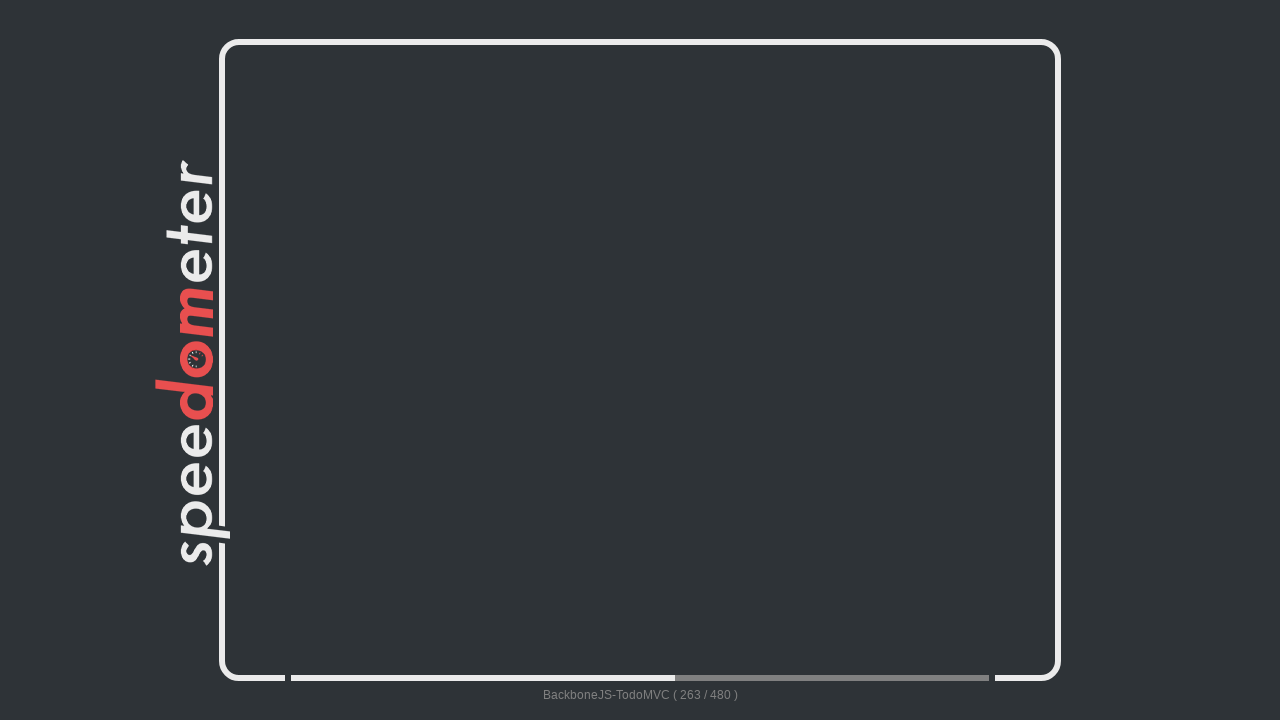

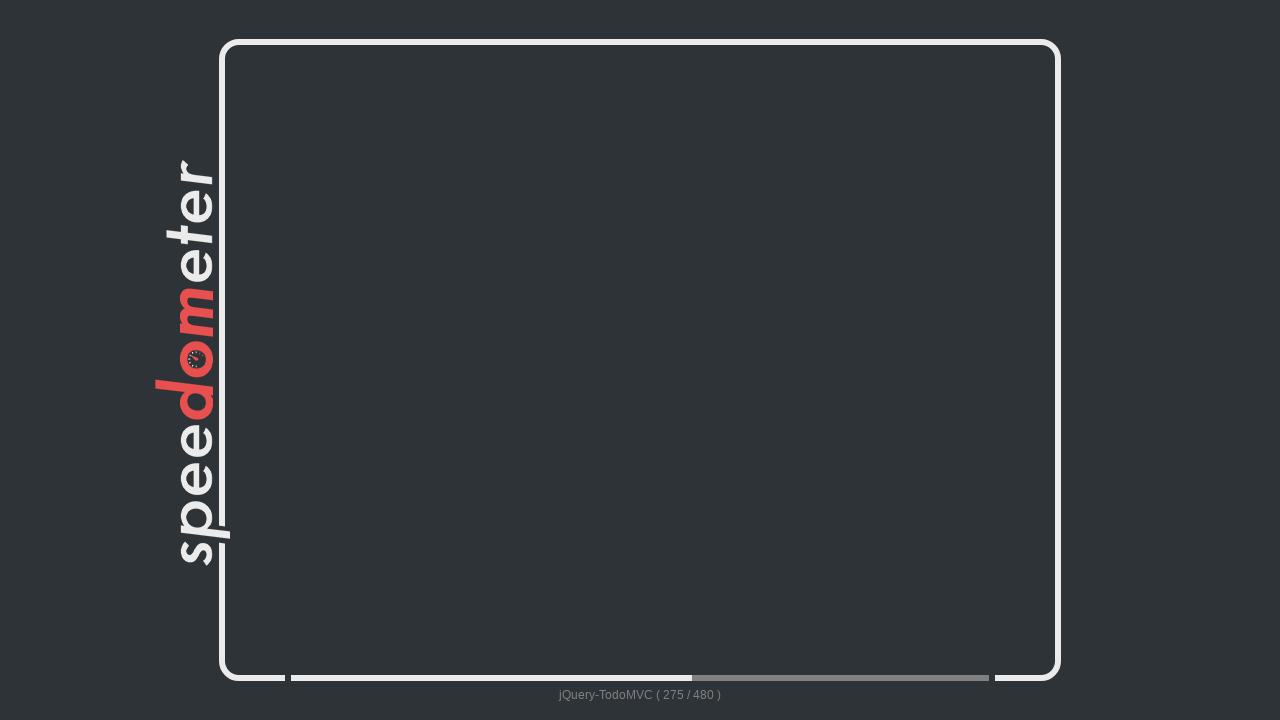